Tests resize functionality on jQuery UI demo page by dragging the resize handle to expand an element

Starting URL: https://jqueryui.com/resizable/

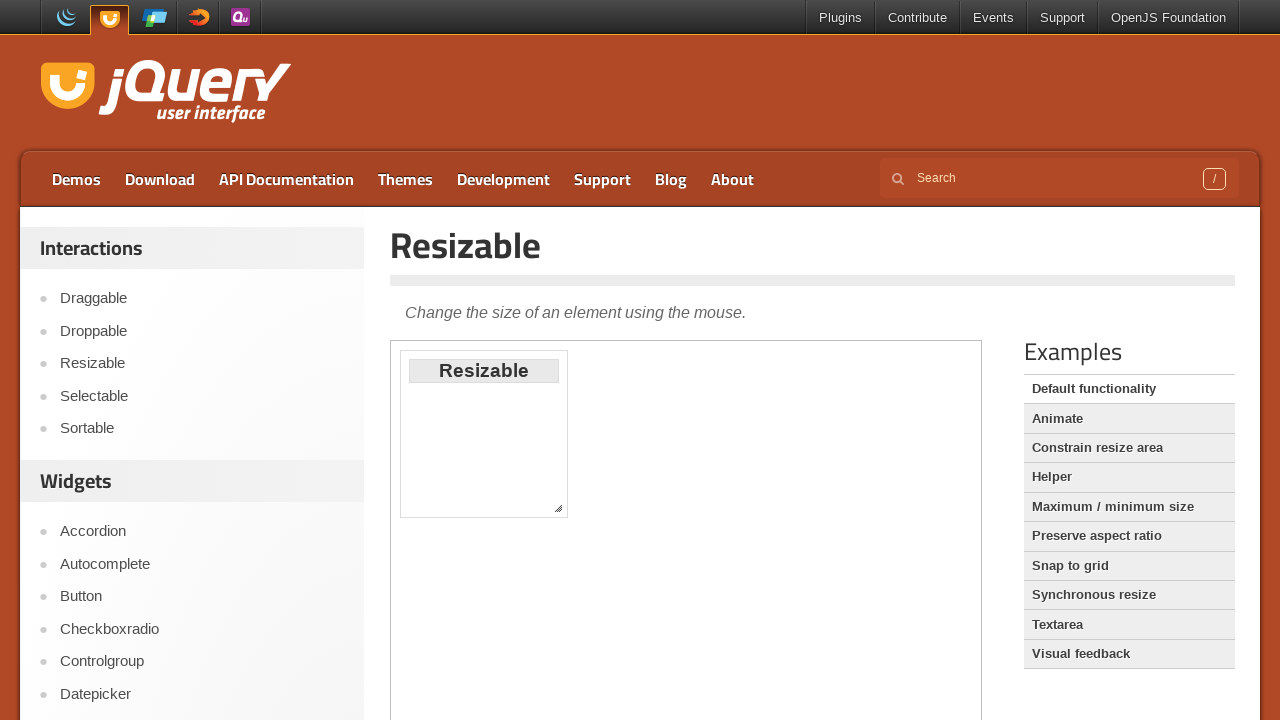

Located demo iframe
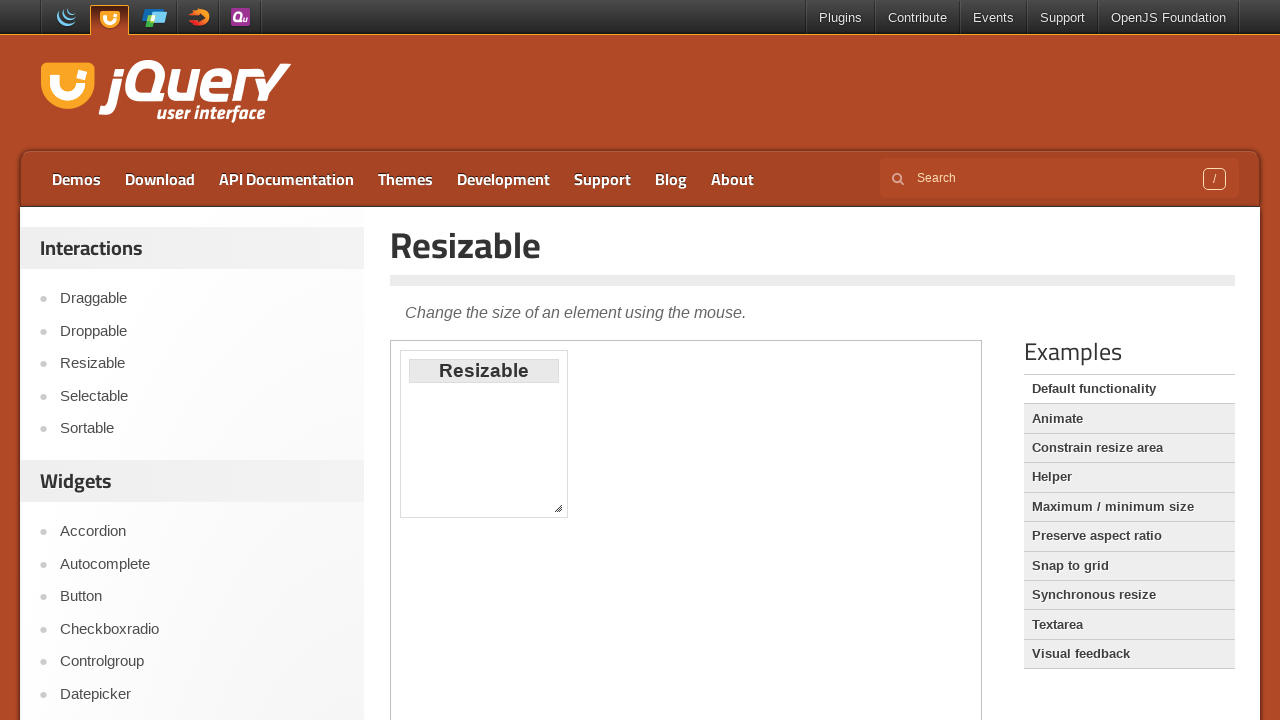

Located southeast resize handle
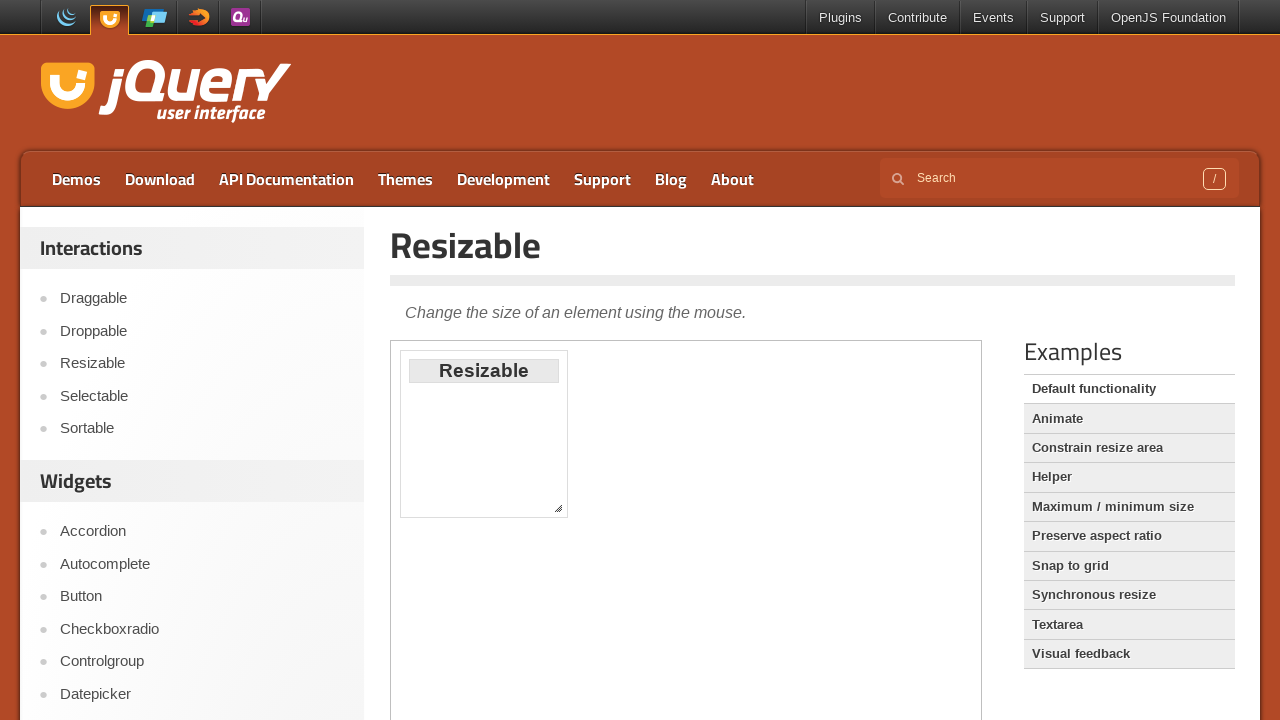

Retrieved bounding box of resize handle
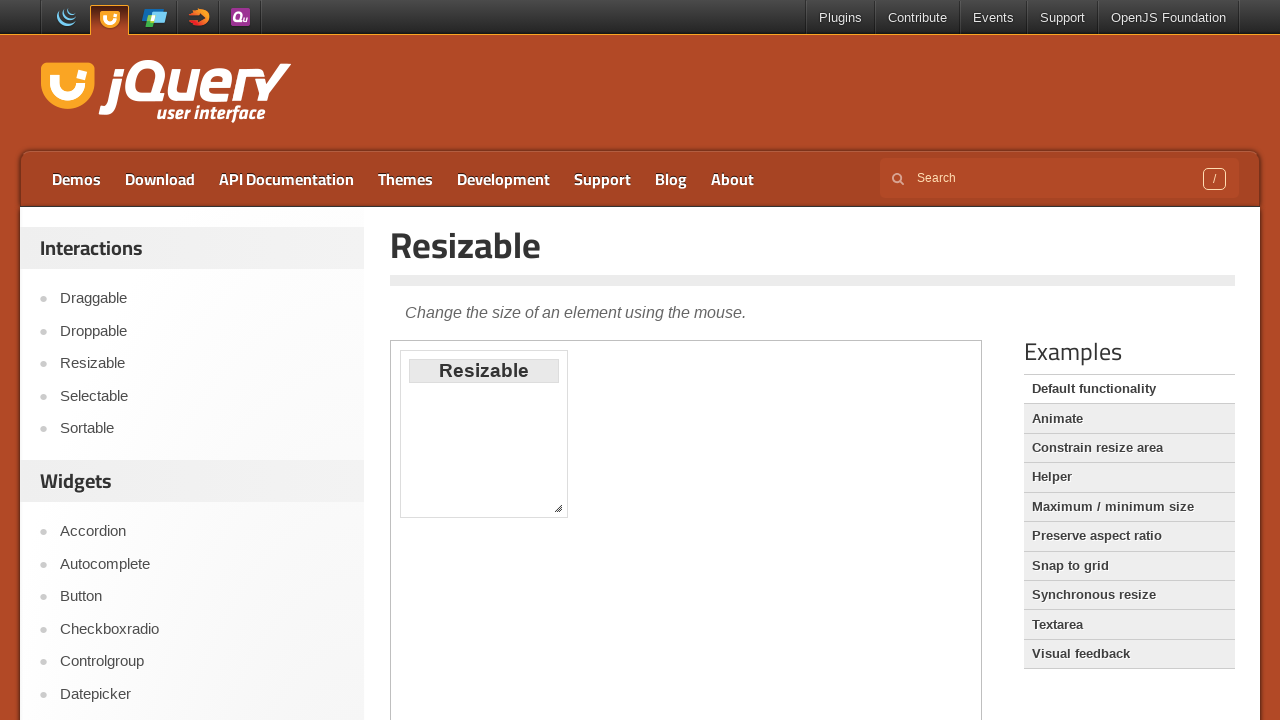

Moved mouse to center of resize handle at (558, 508)
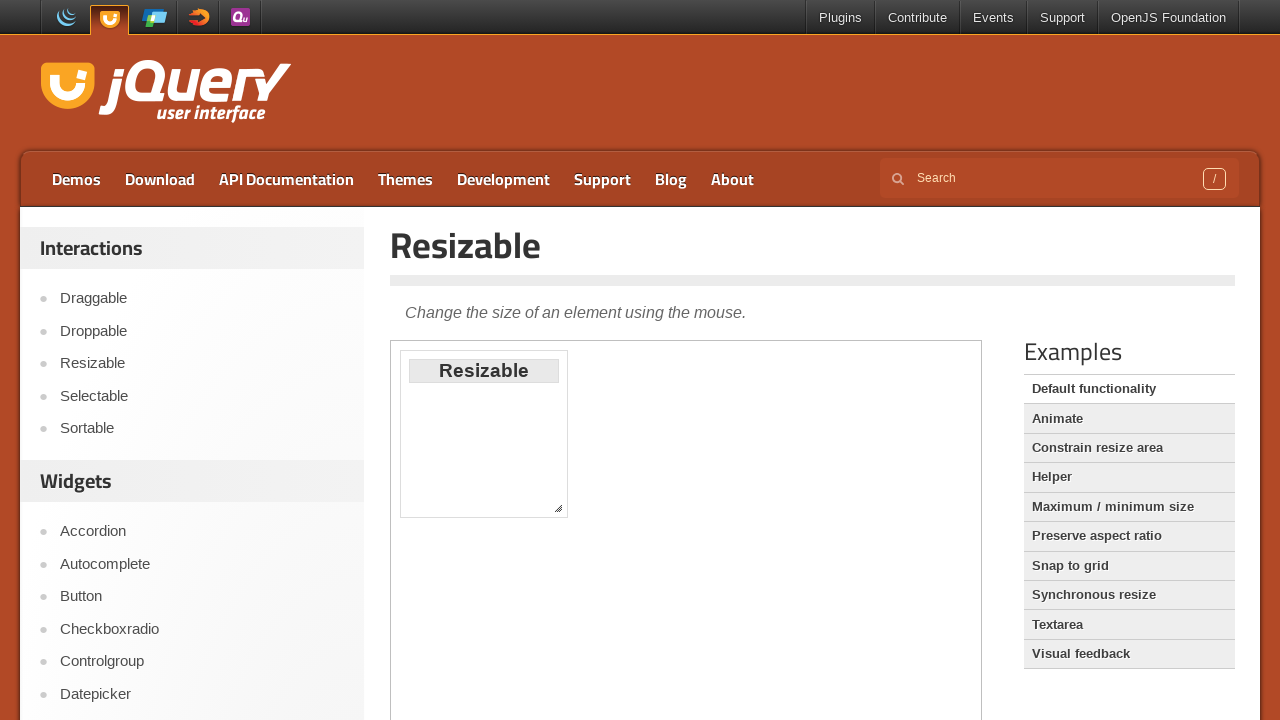

Pressed mouse button down on resize handle at (558, 508)
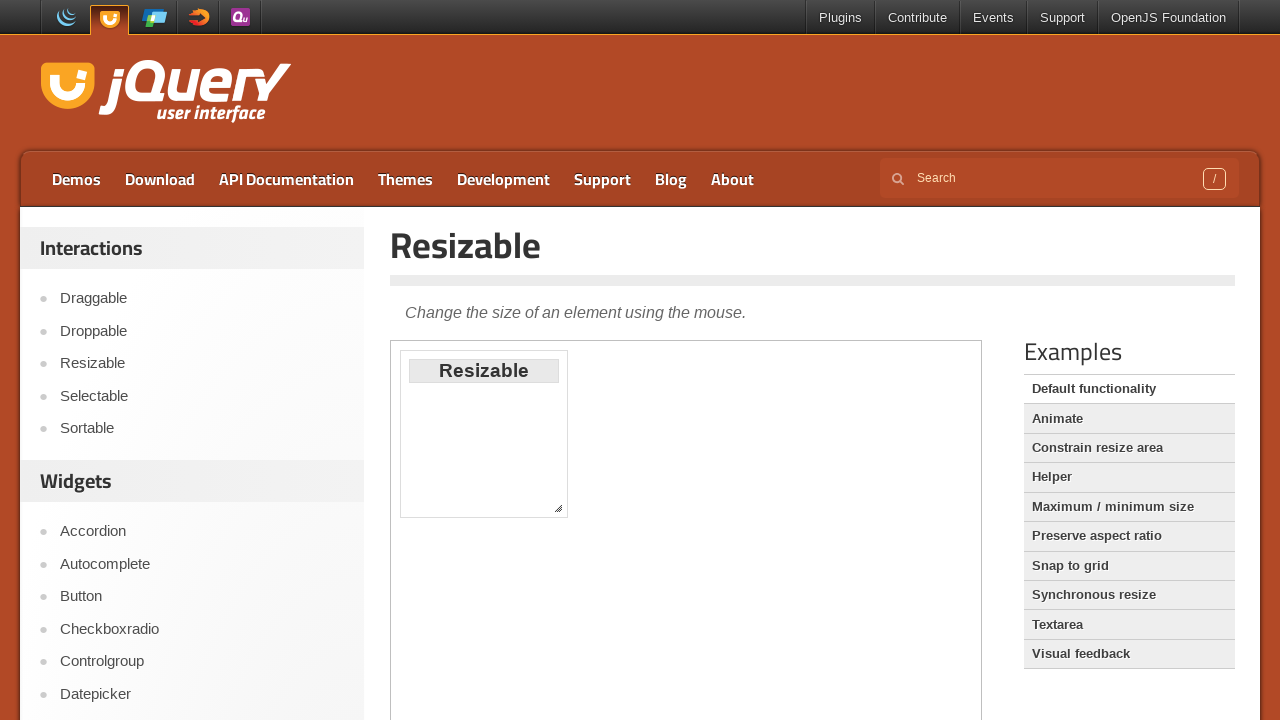

Dragged resize handle 100px right and 300px down at (658, 808)
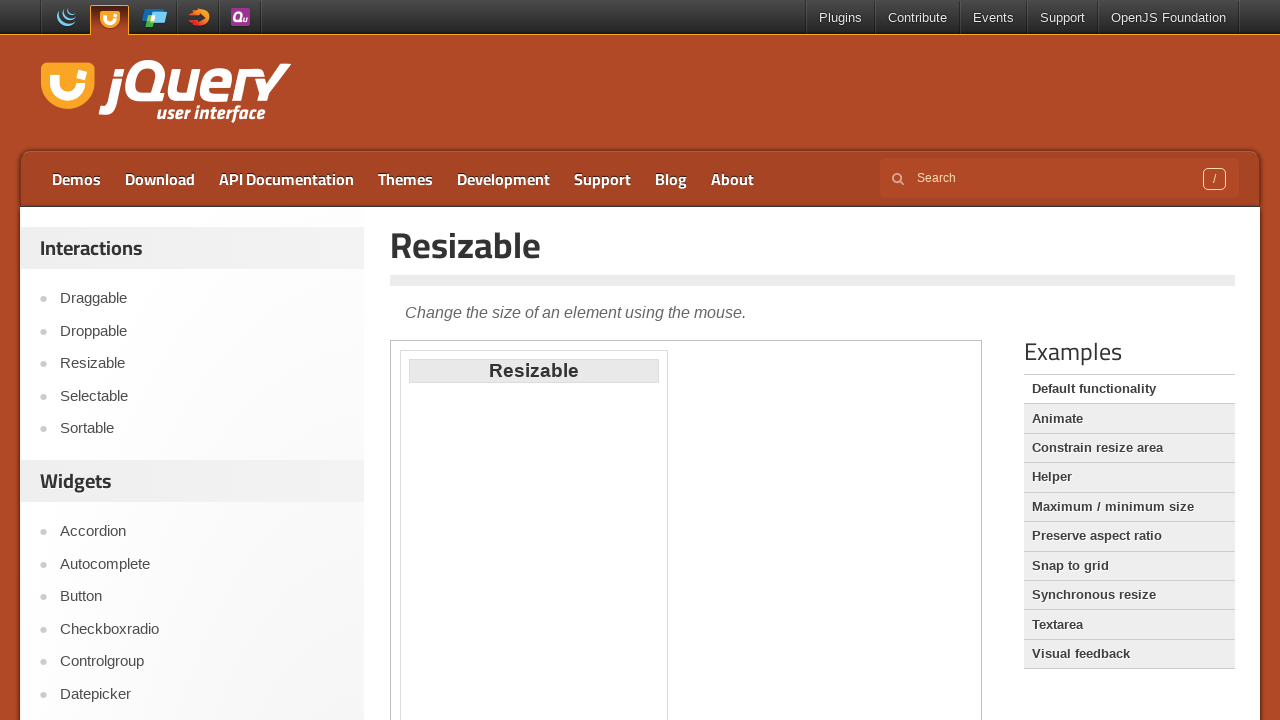

Released mouse button to complete resize operation at (658, 808)
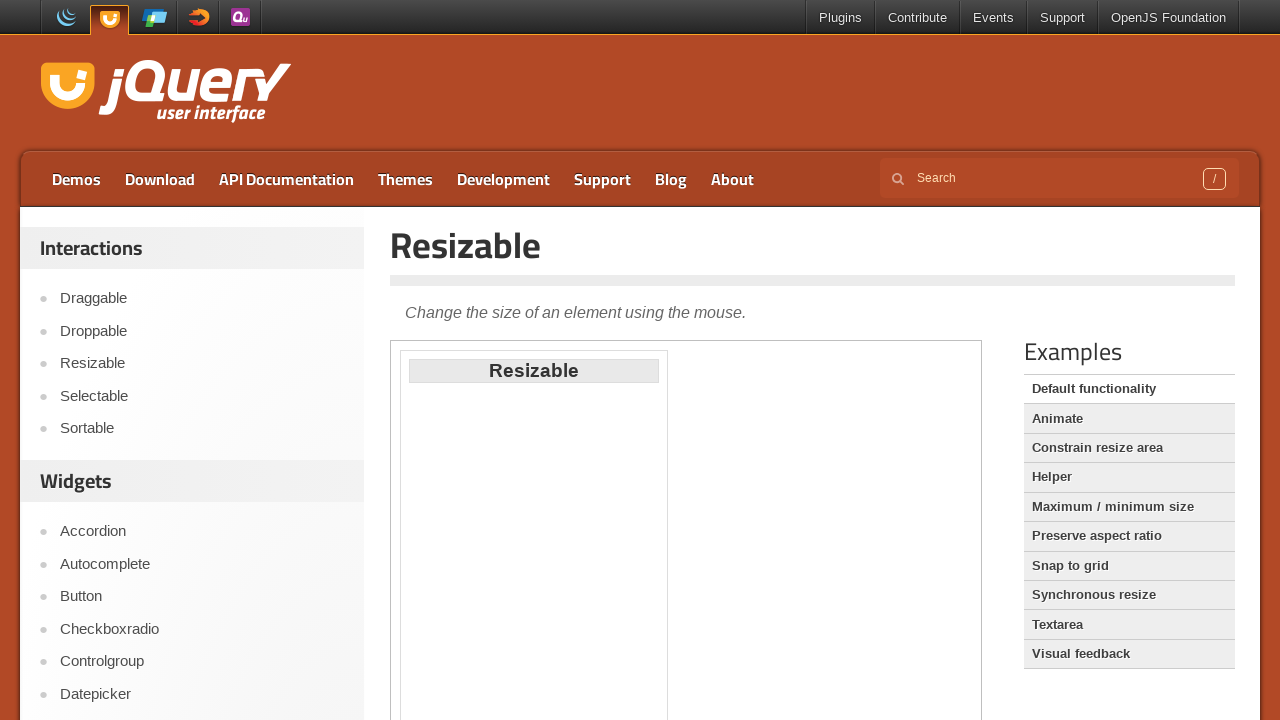

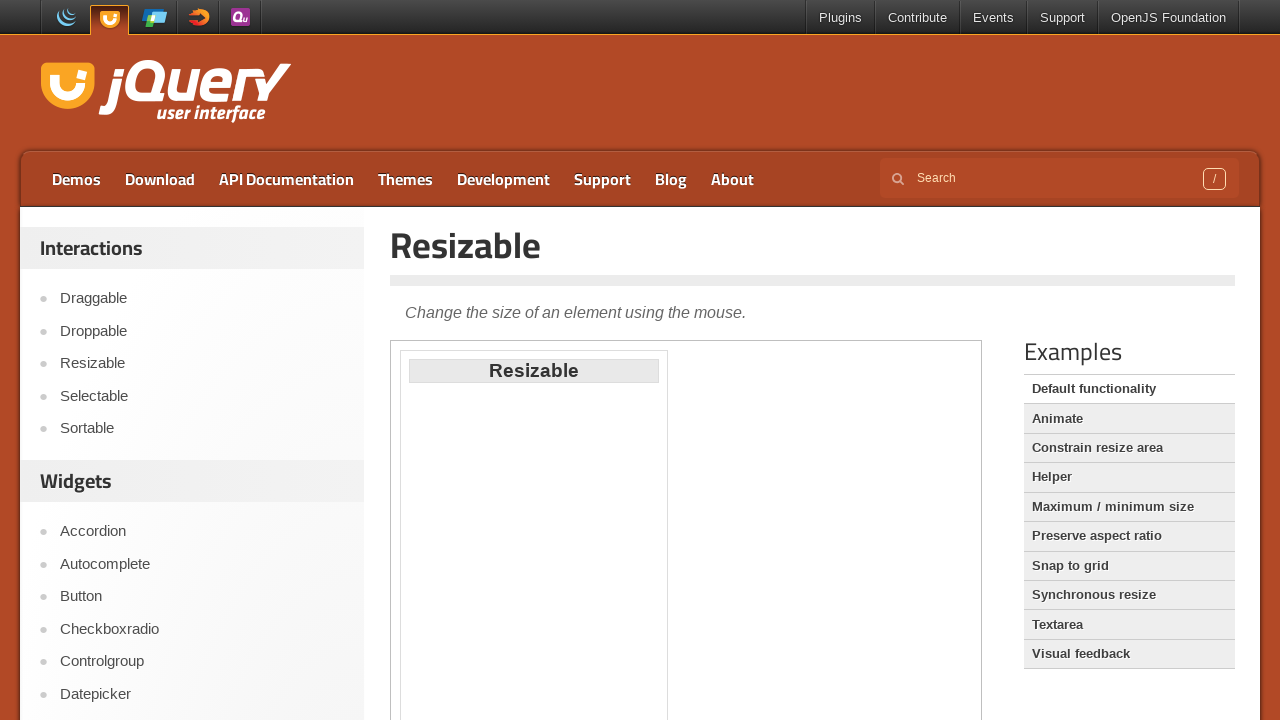